Tests KFC store locator geolocation feature by mocking New York coordinates and verifying that nearby NY stores are displayed when using the "My location" button

Starting URL: https://locations.kfc.com/search

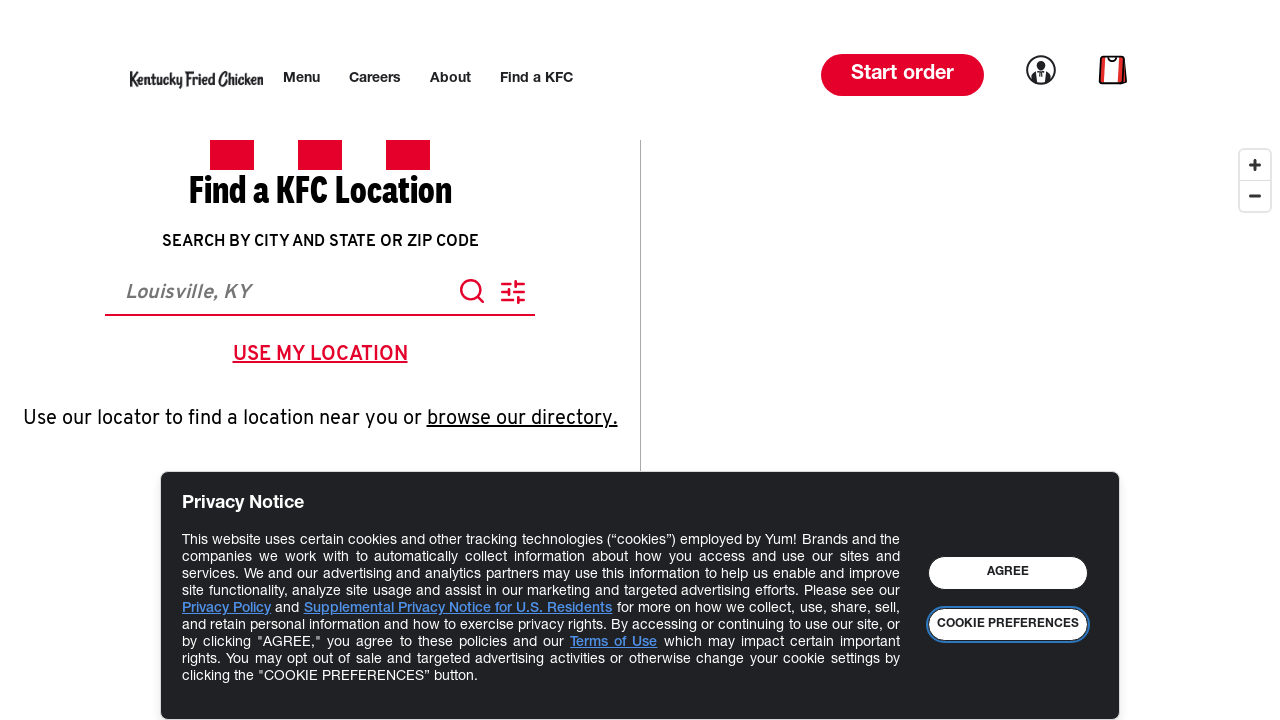

Granted geolocation permission to browser context
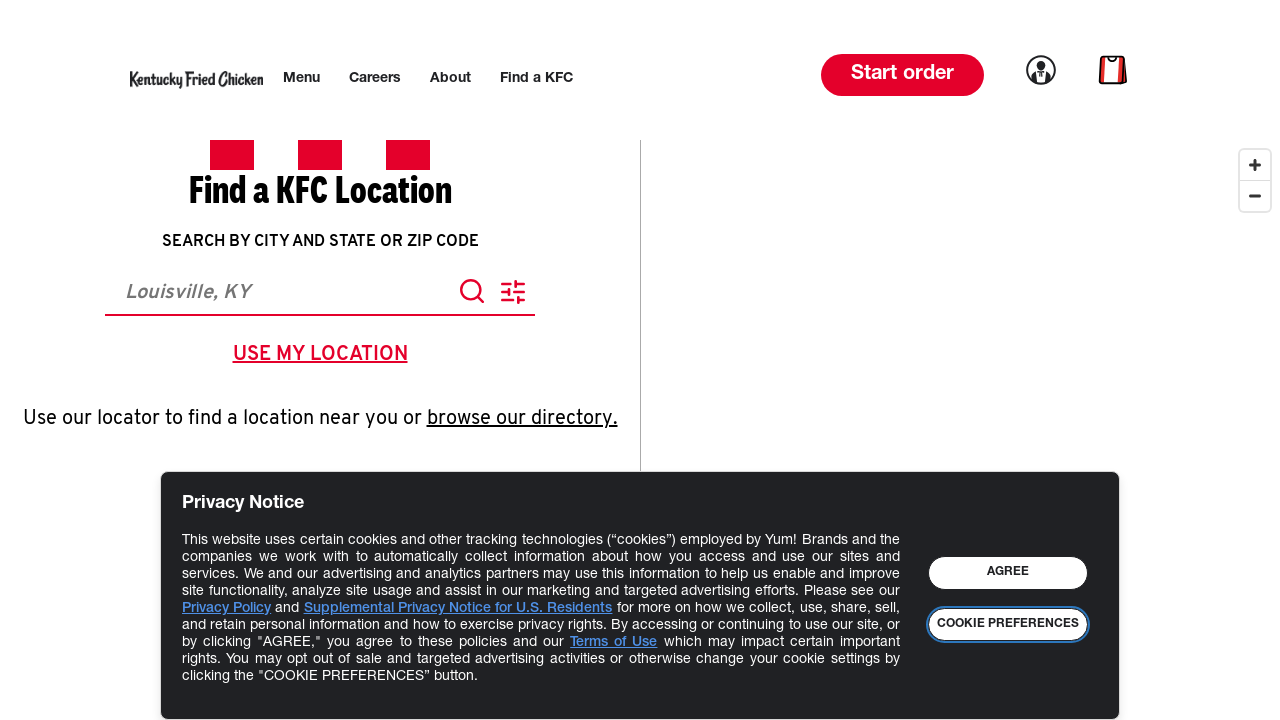

Set mock geolocation to New York coordinates (40.730610, -73.935242)
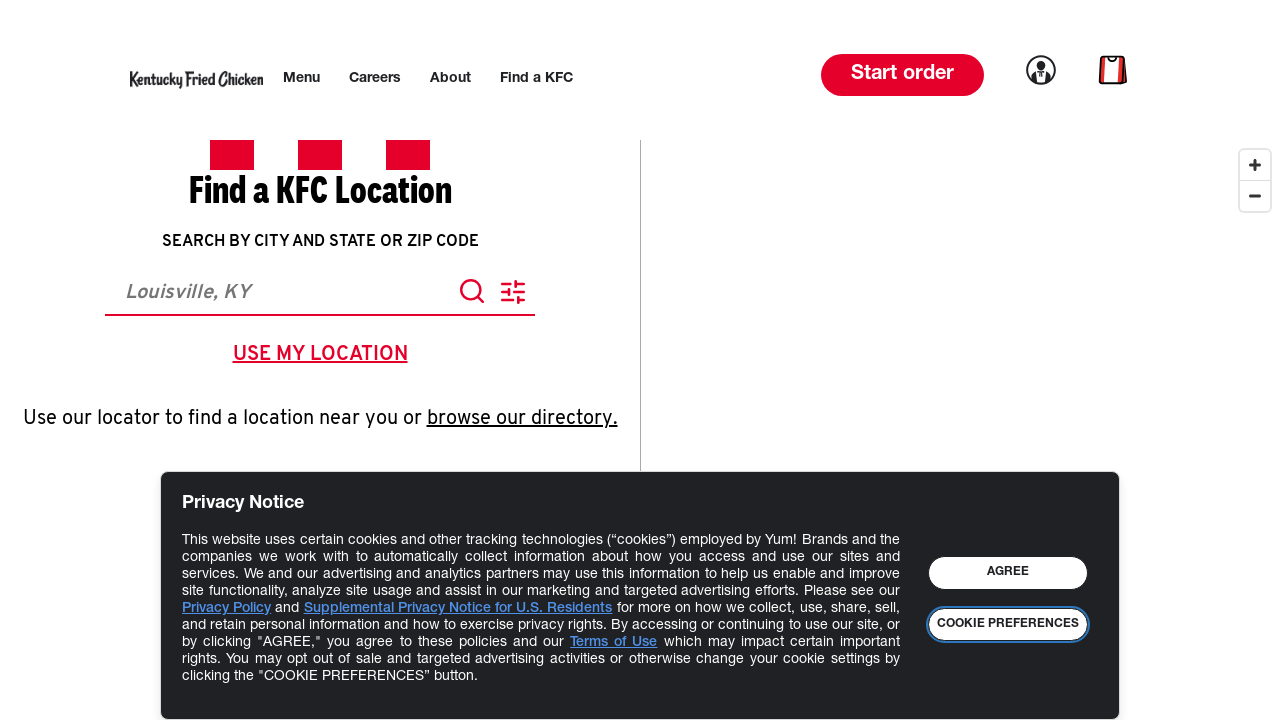

Clicked 'My location' button to trigger geolocation at (320, 355) on .Locator-button.js-locator-geolocateTrigger
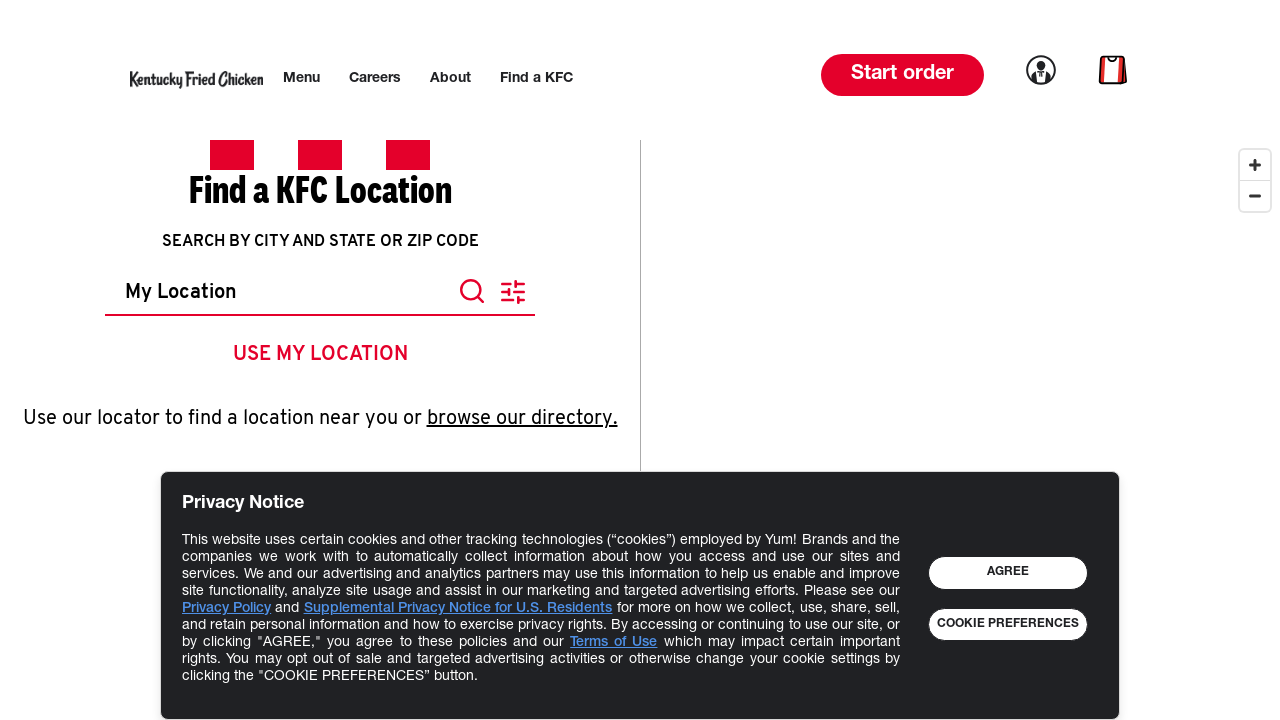

Verified nearby NY stores are displayed in search results
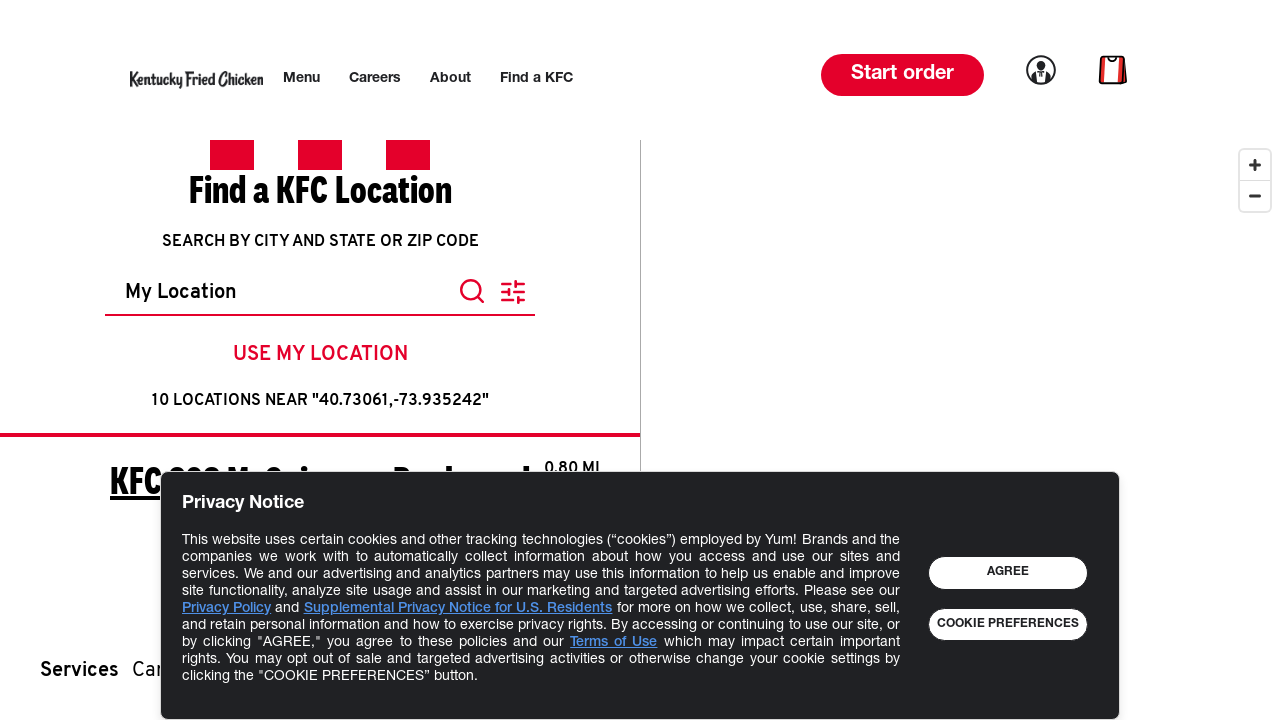

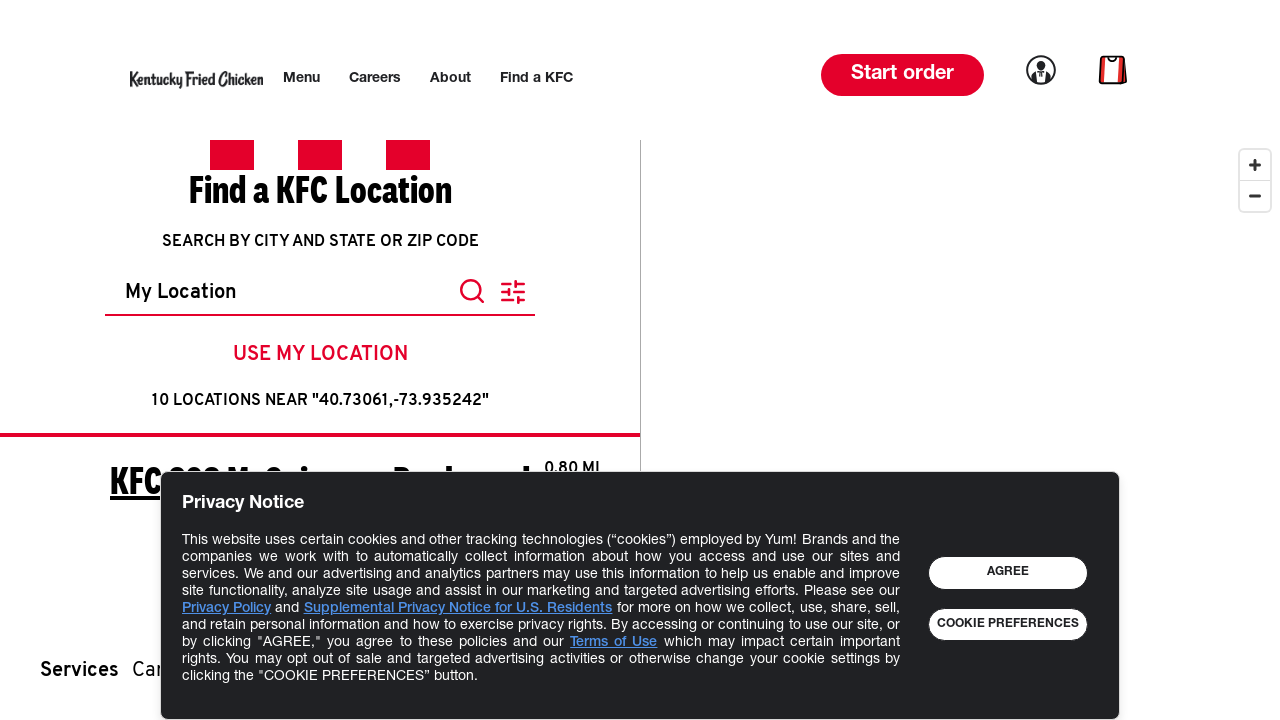